Tests dropdown selection functionality on a flight booking page by selecting departure time using different selection methods (by index, by value, and by visible text)

Starting URL: https://www.save70.com/flights

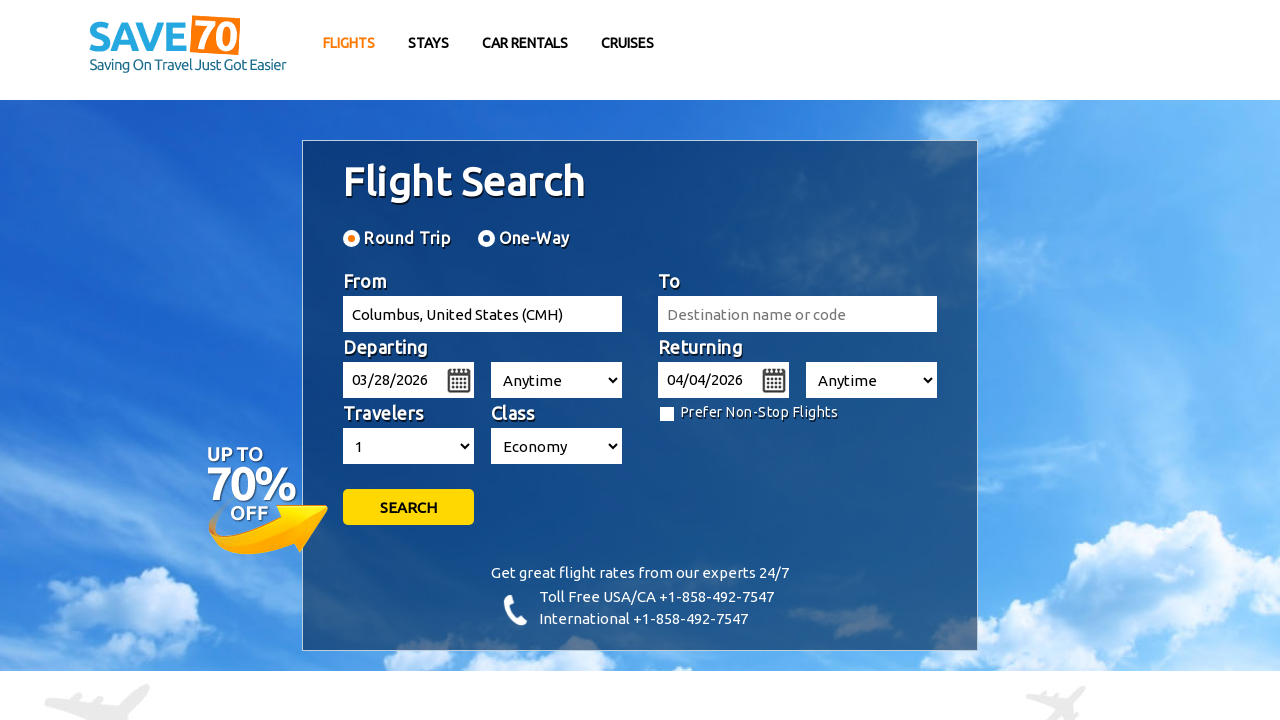

Waited for flight booking page to load
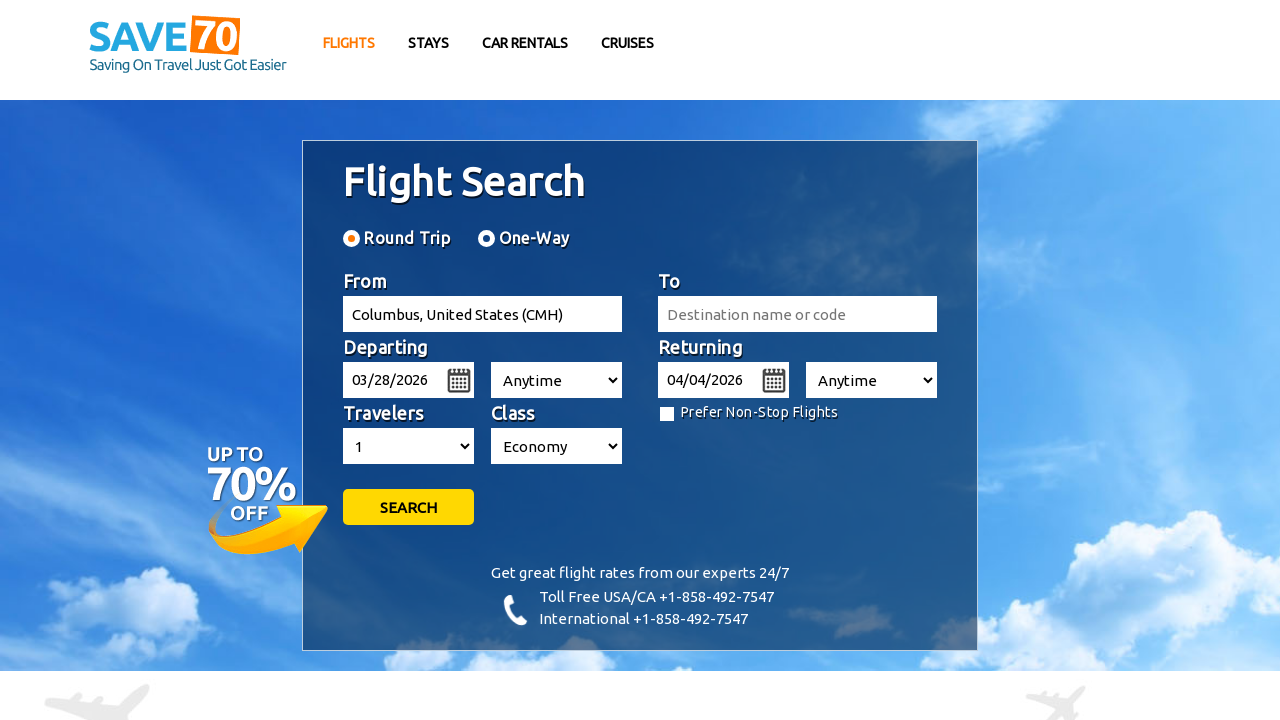

Clicked on departure time dropdown at (557, 380) on #flights_departure_time
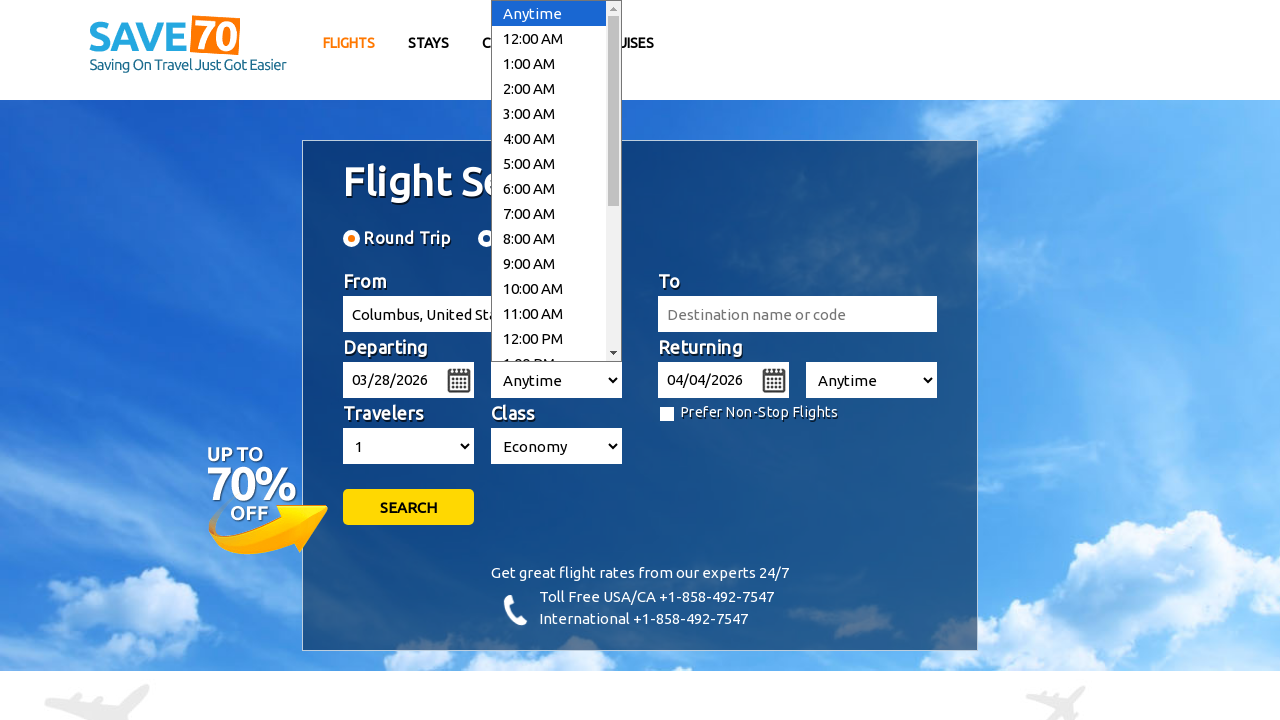

Selected 4th option in departure time dropdown by index (index=3) on #flights_departure_time
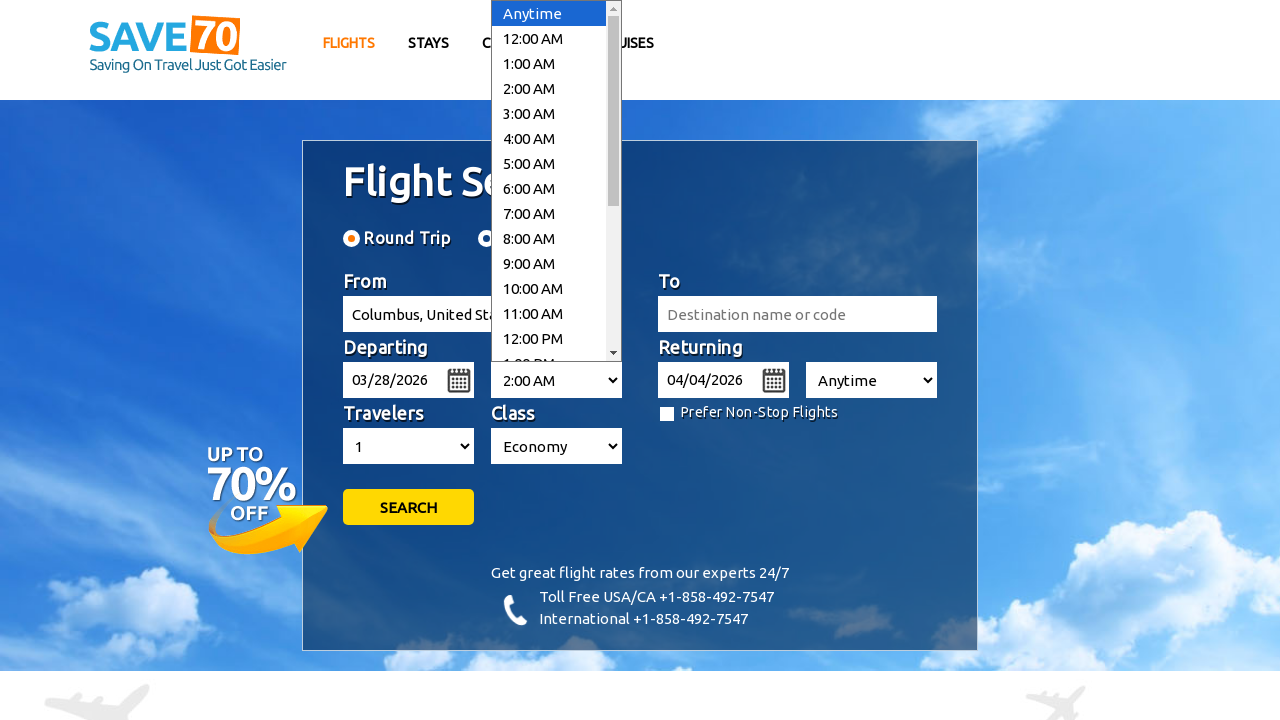

Waited to observe selection by index
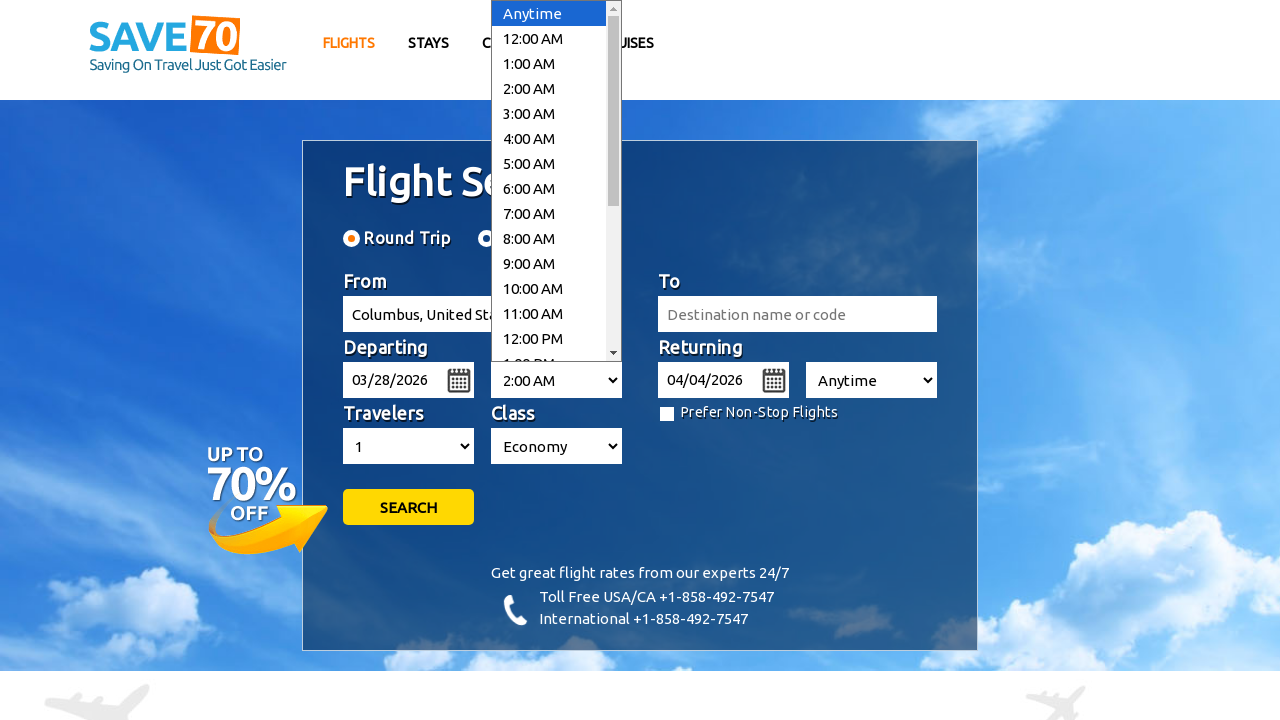

Selected departure time by value '10' on #flights_departure_time
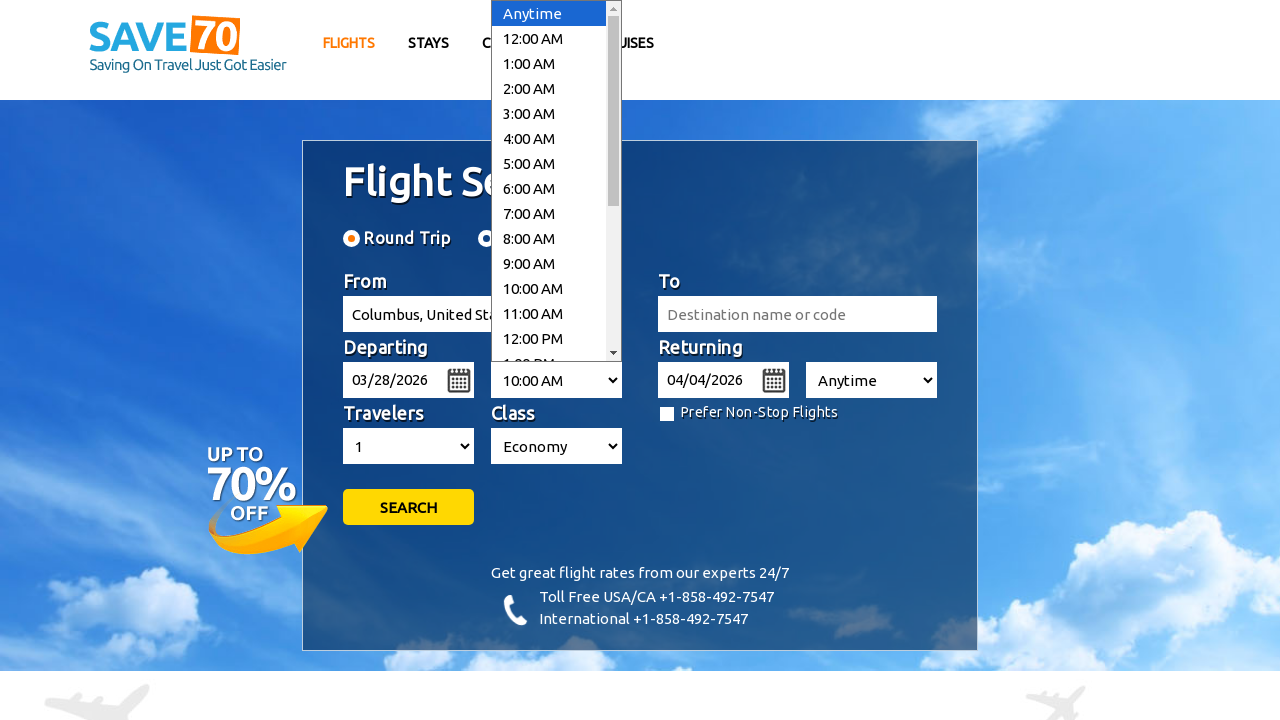

Waited to observe selection by value
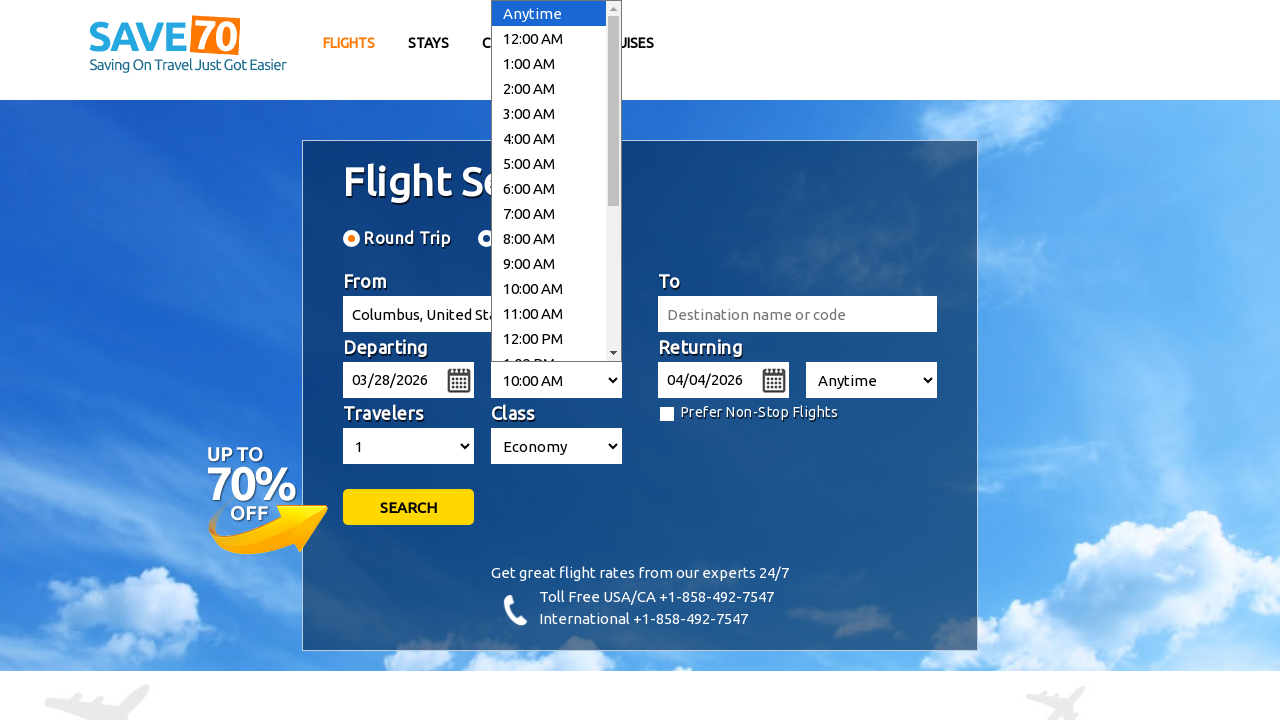

Selected departure time by visible text '12:00 PM' on #flights_departure_time
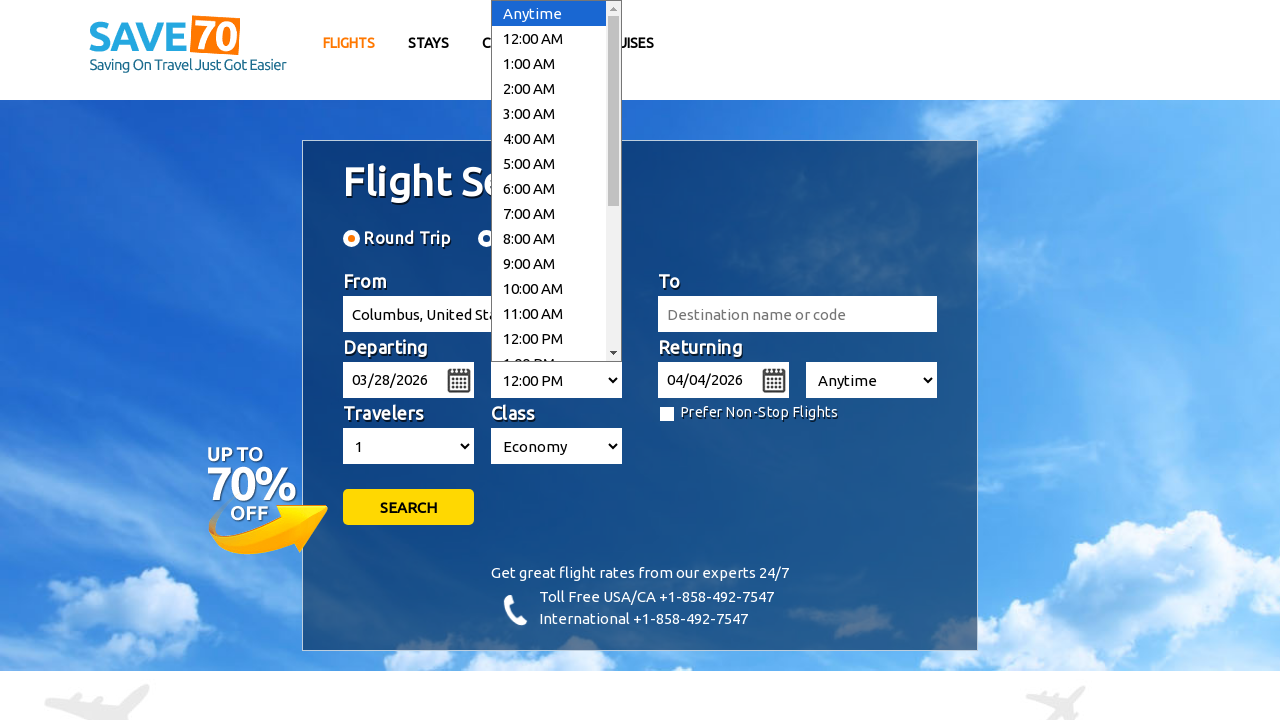

Waited to observe final selection by visible text
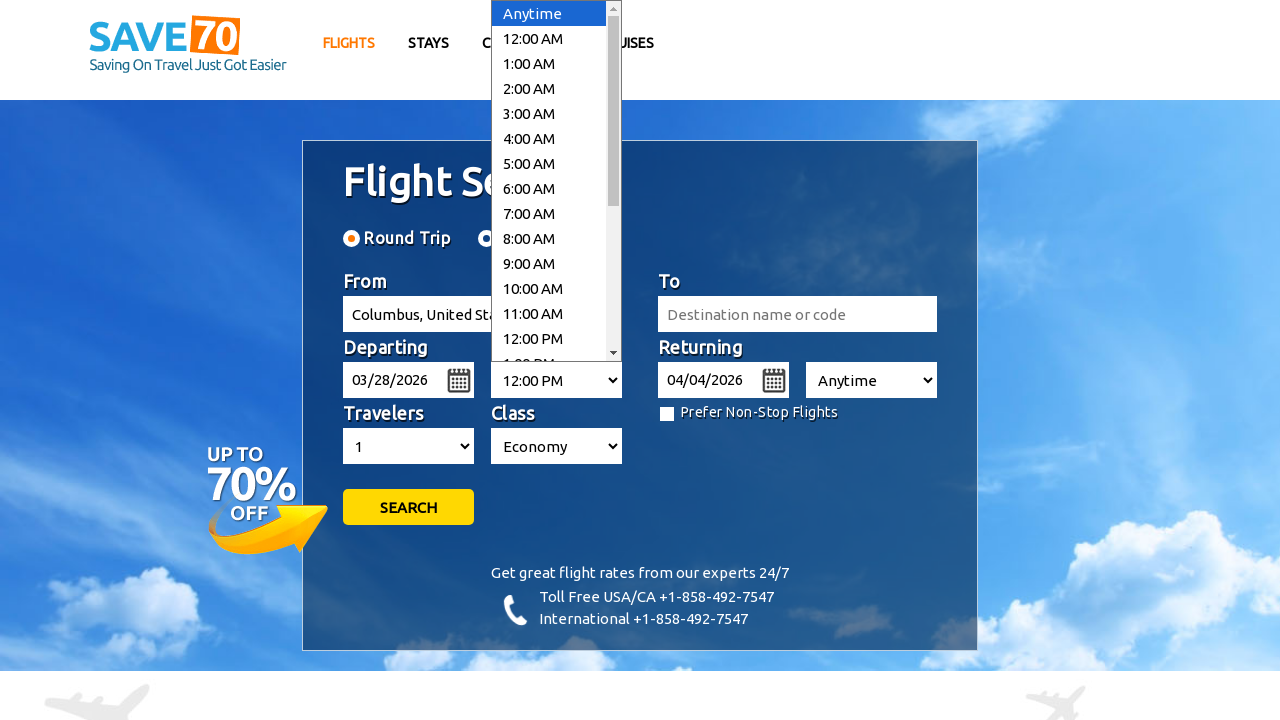

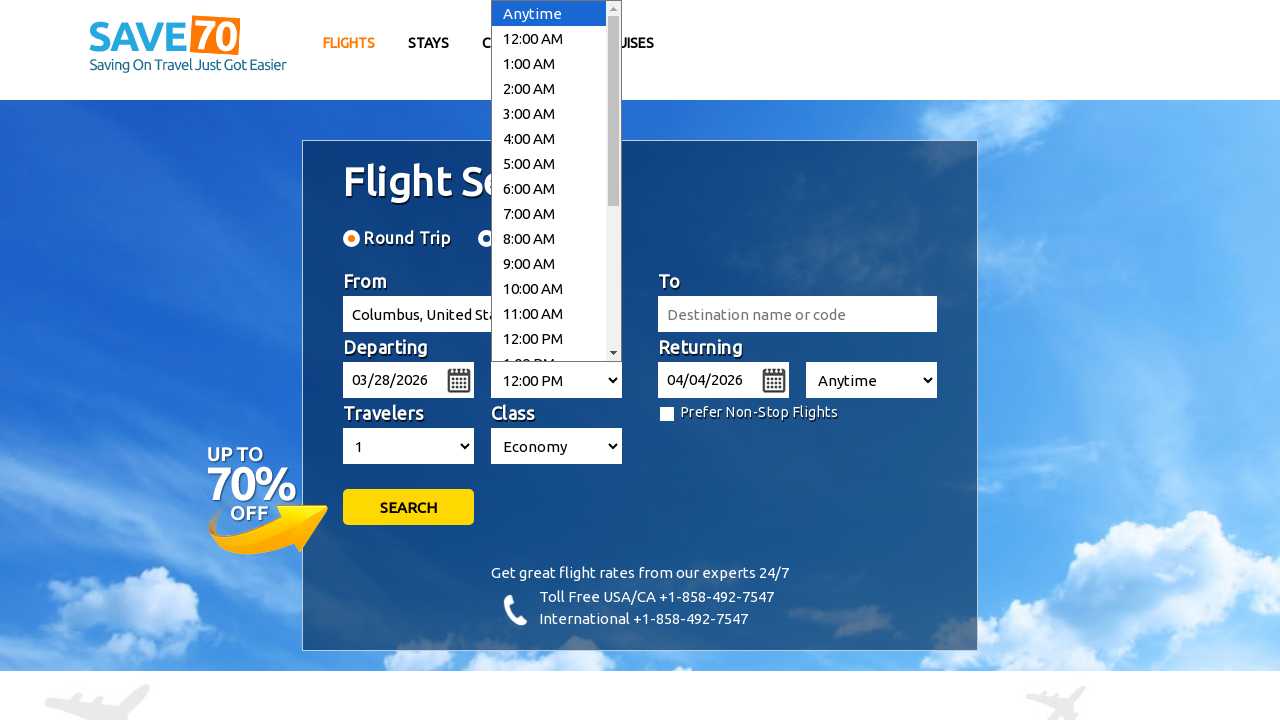